Tests selecting an option from a standard HTML select dropdown by index

Starting URL: https://demoqa.com/select-menu

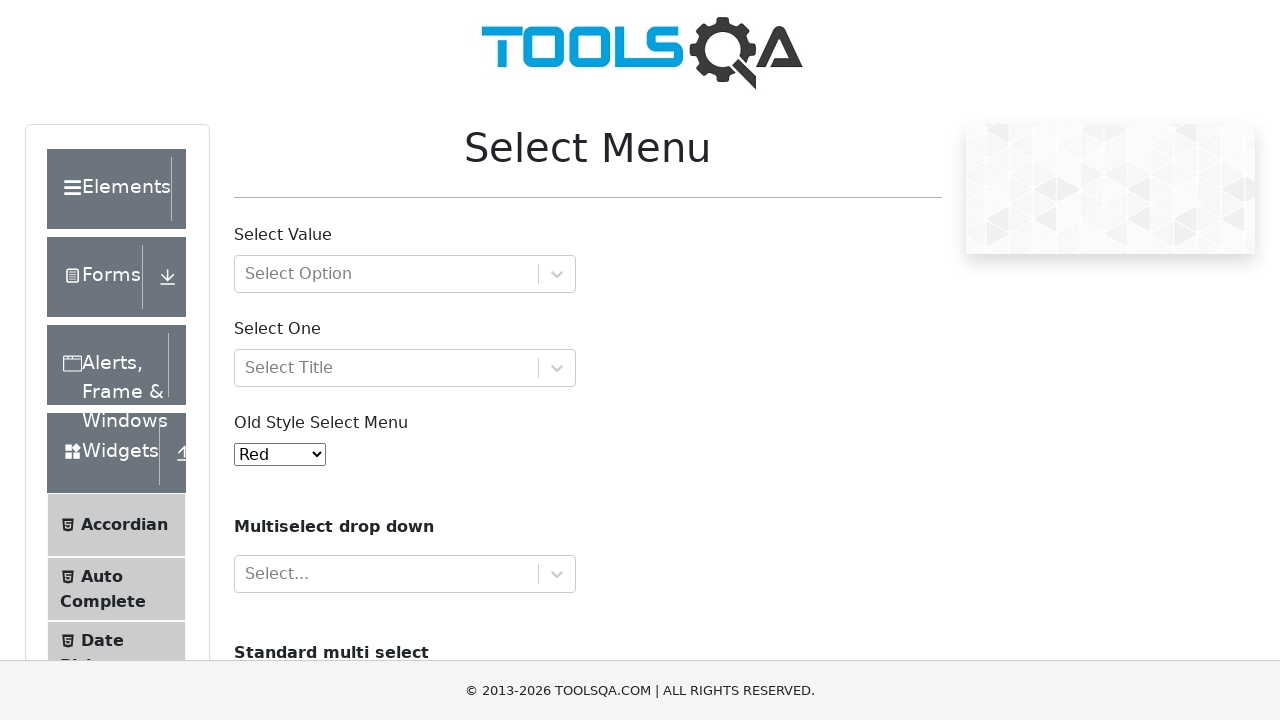

Navigated to DemoQA select menu page
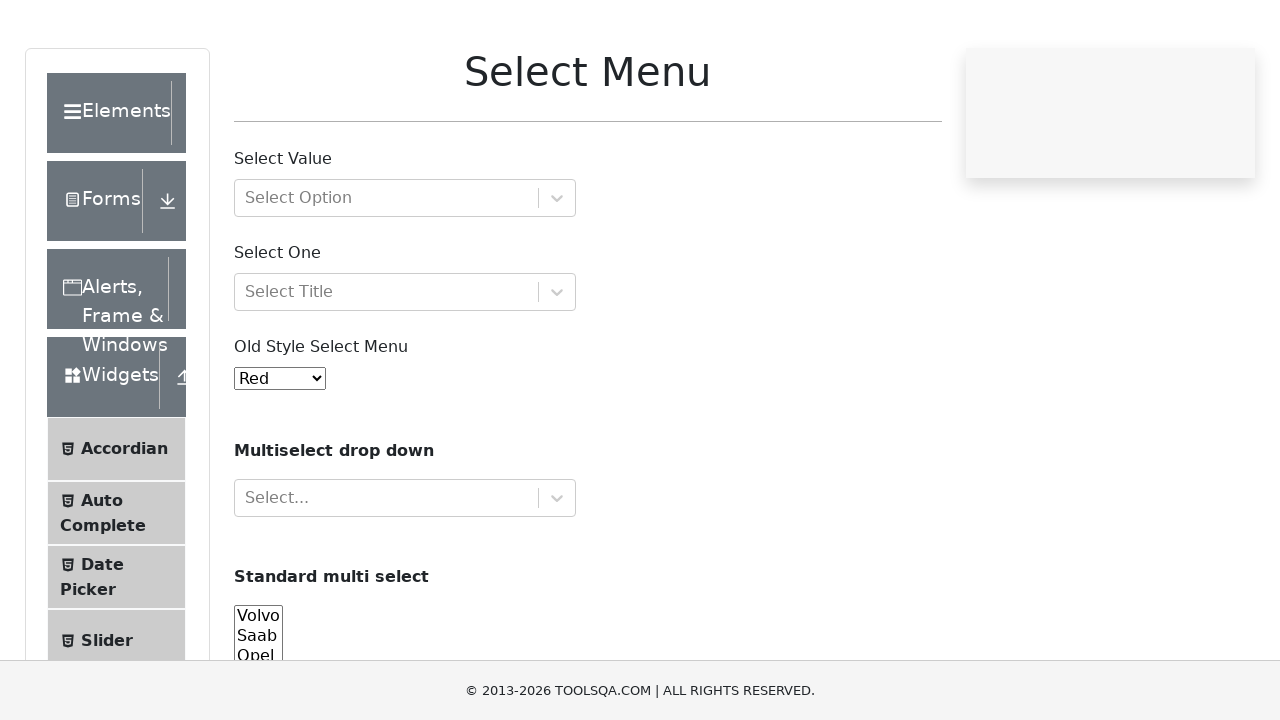

Selected option at index 5 from old style select dropdown on #oldSelectMenu
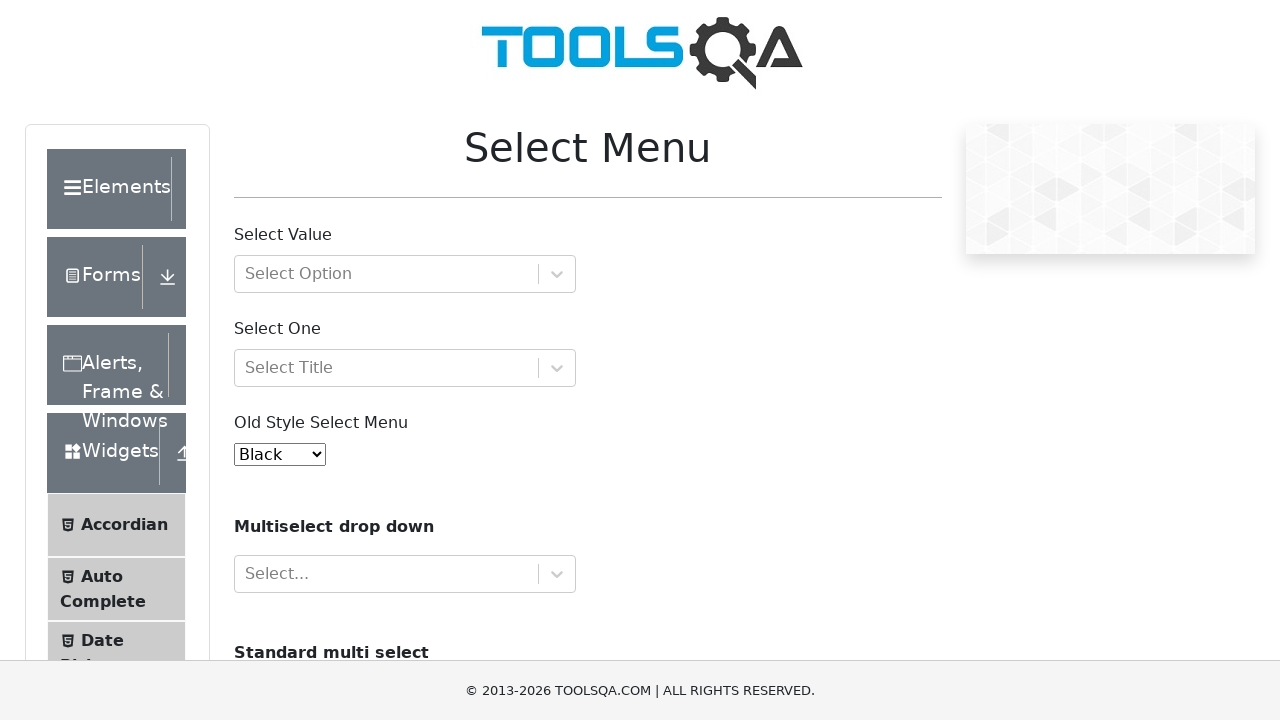

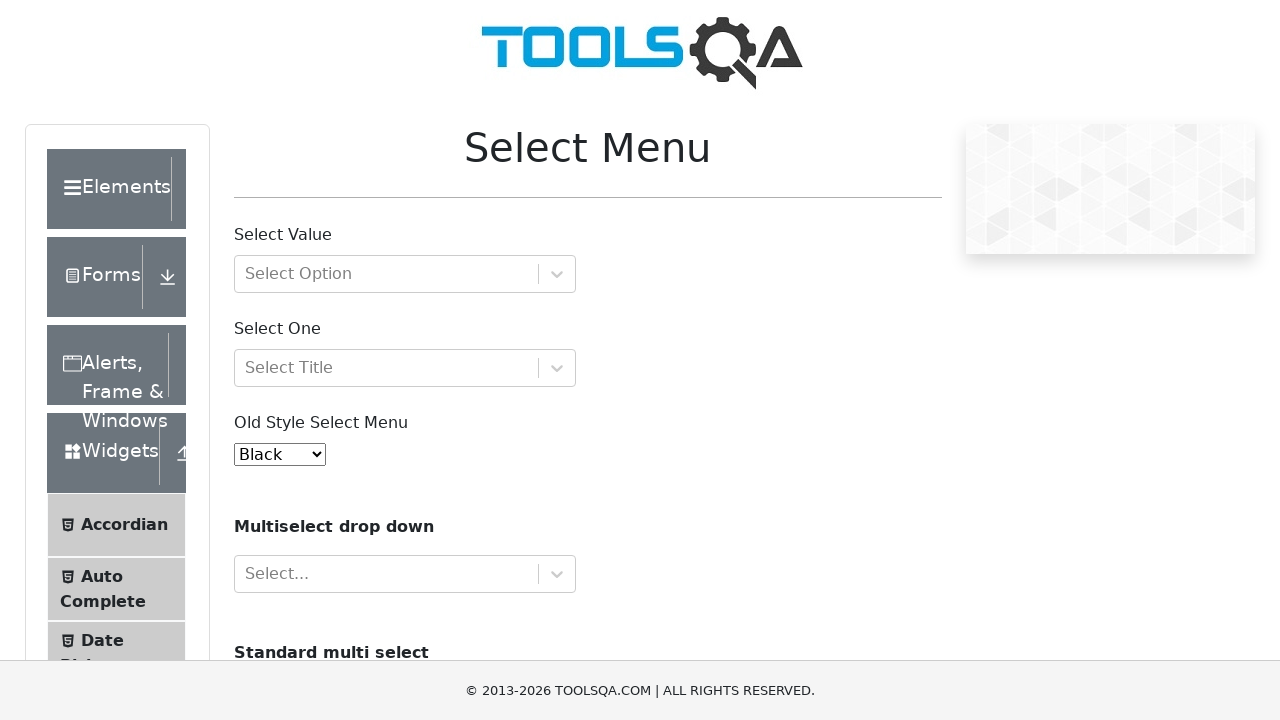